Tests the login form validation by submitting a username without a password and verifying that the appropriate error message "Password is required" is displayed.

Starting URL: https://www.saucedemo.com/

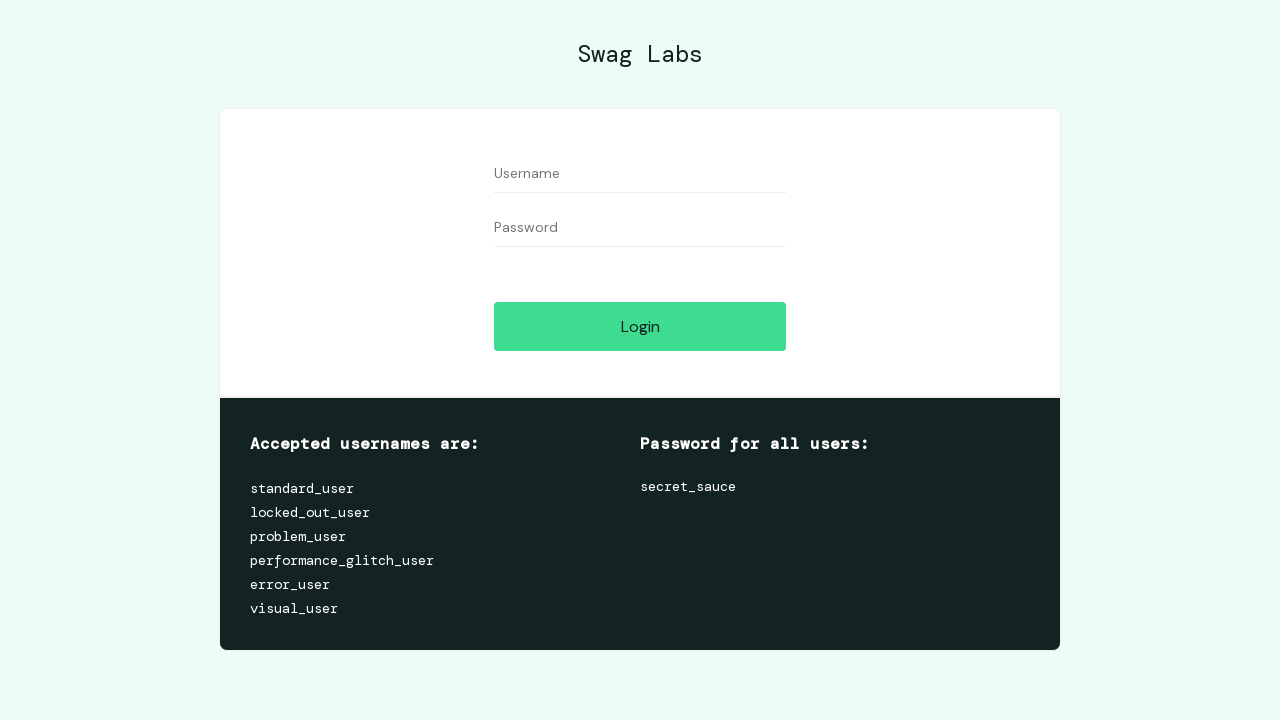

Username field is visible
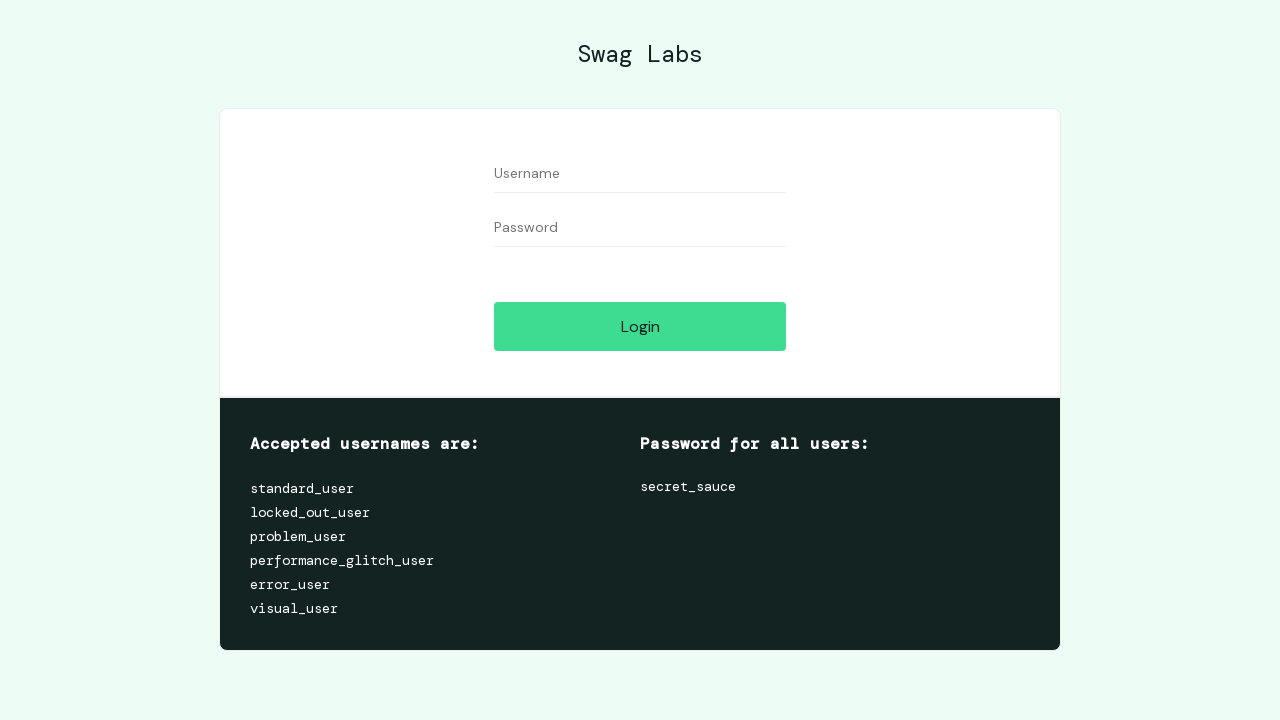

Entered username 'Merve' without password on [data-test='username']
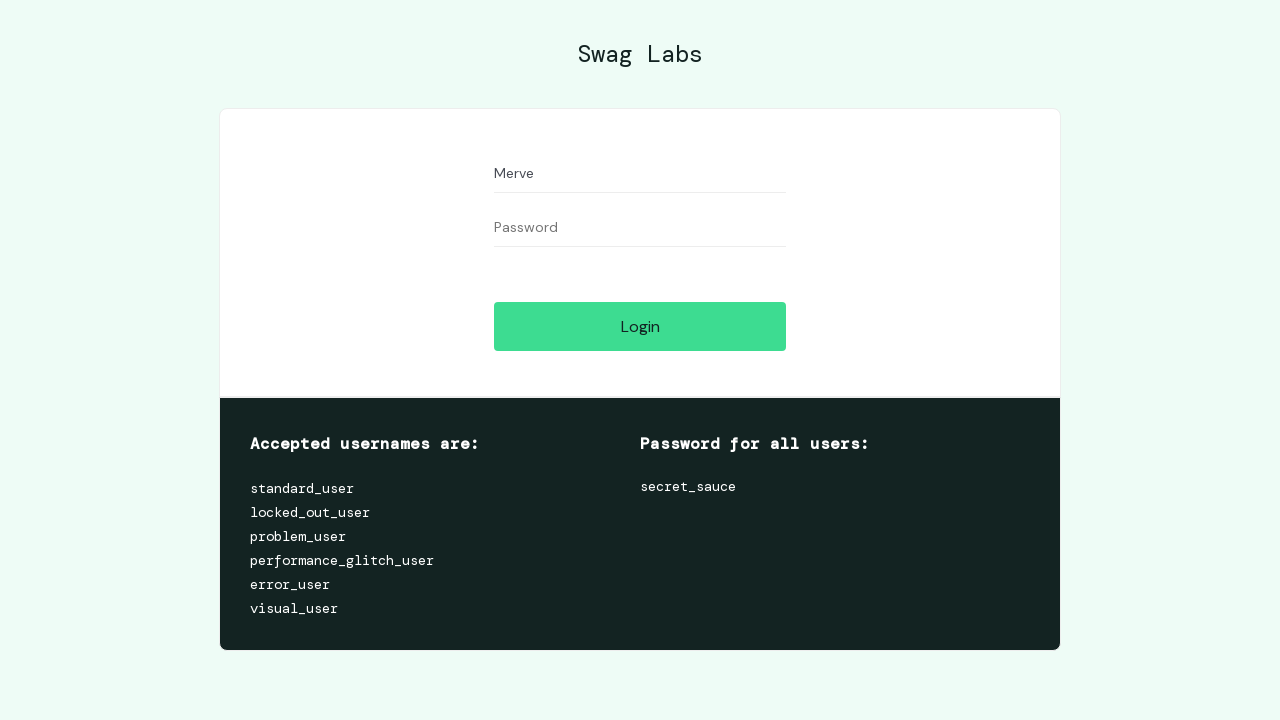

Login button is visible
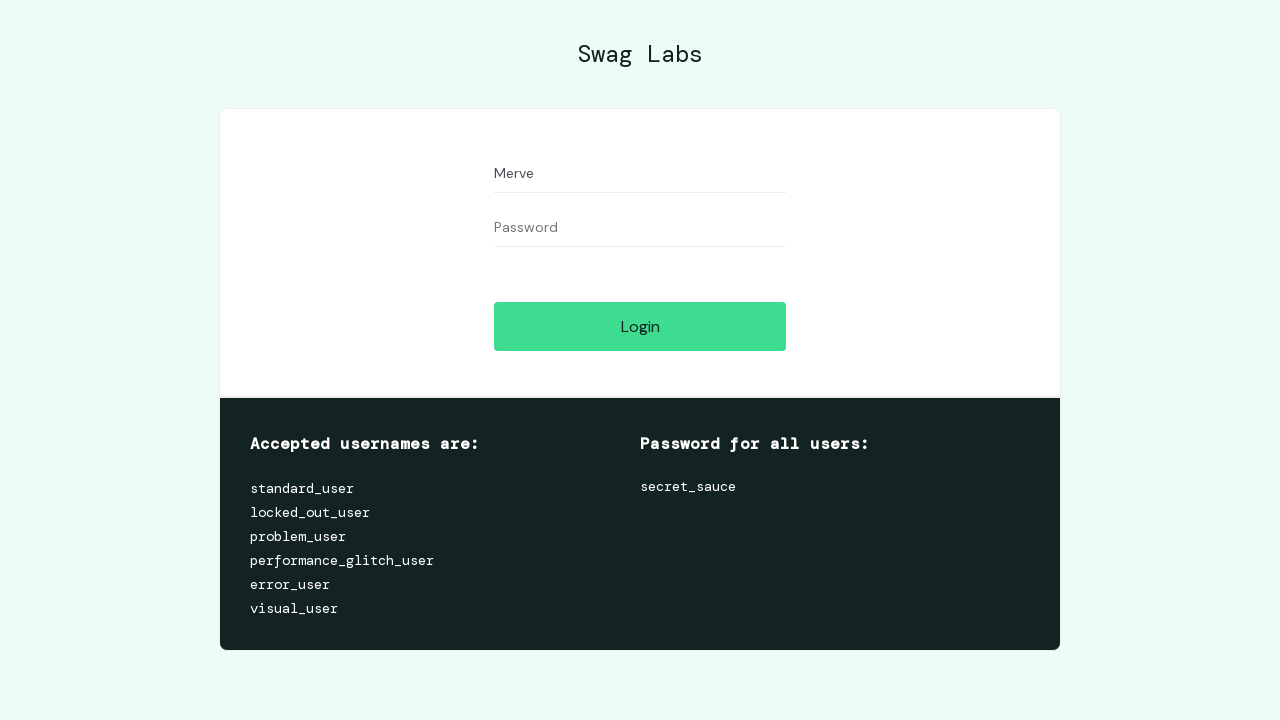

Clicked login button at (640, 326) on [data-test='login-button']
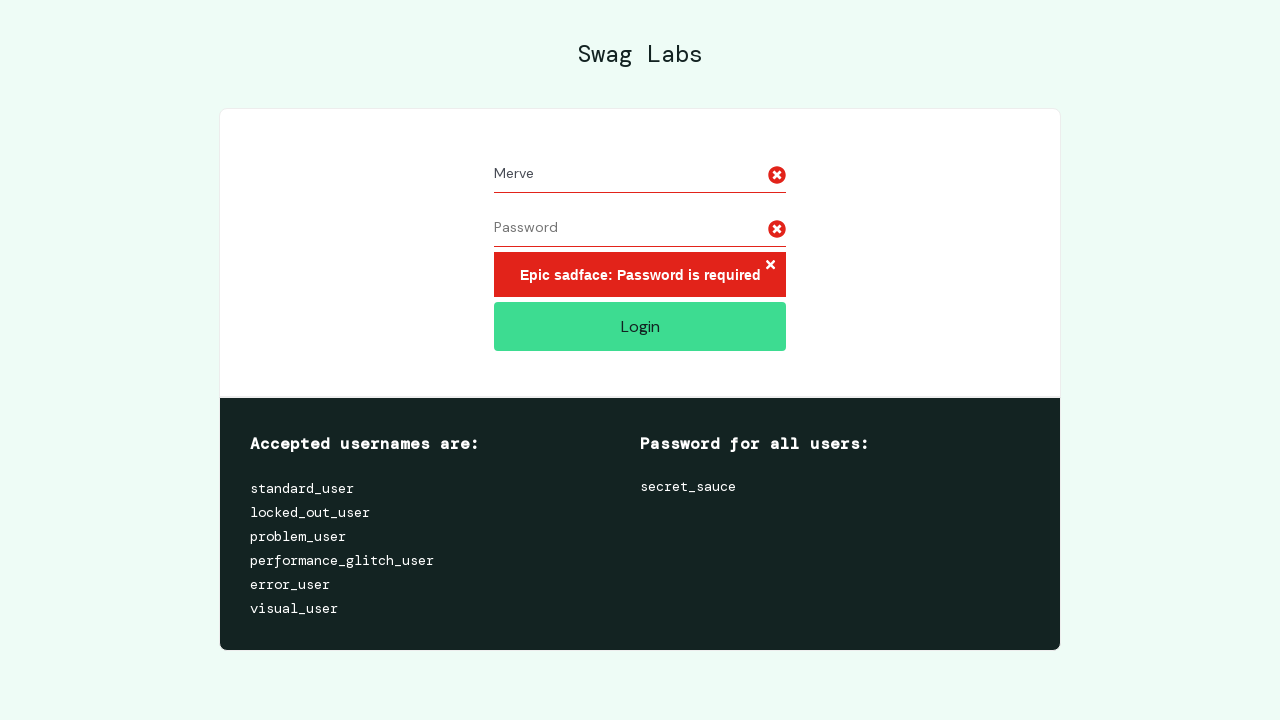

Error message appeared
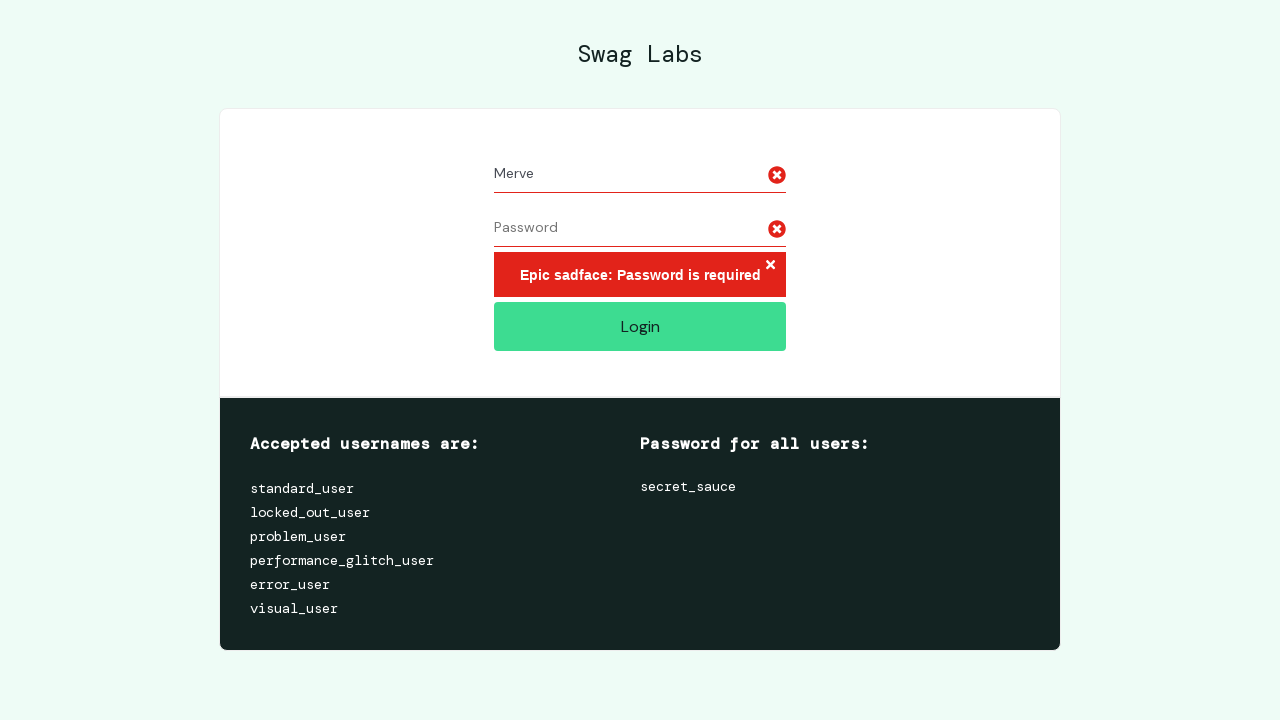

Retrieved error message text
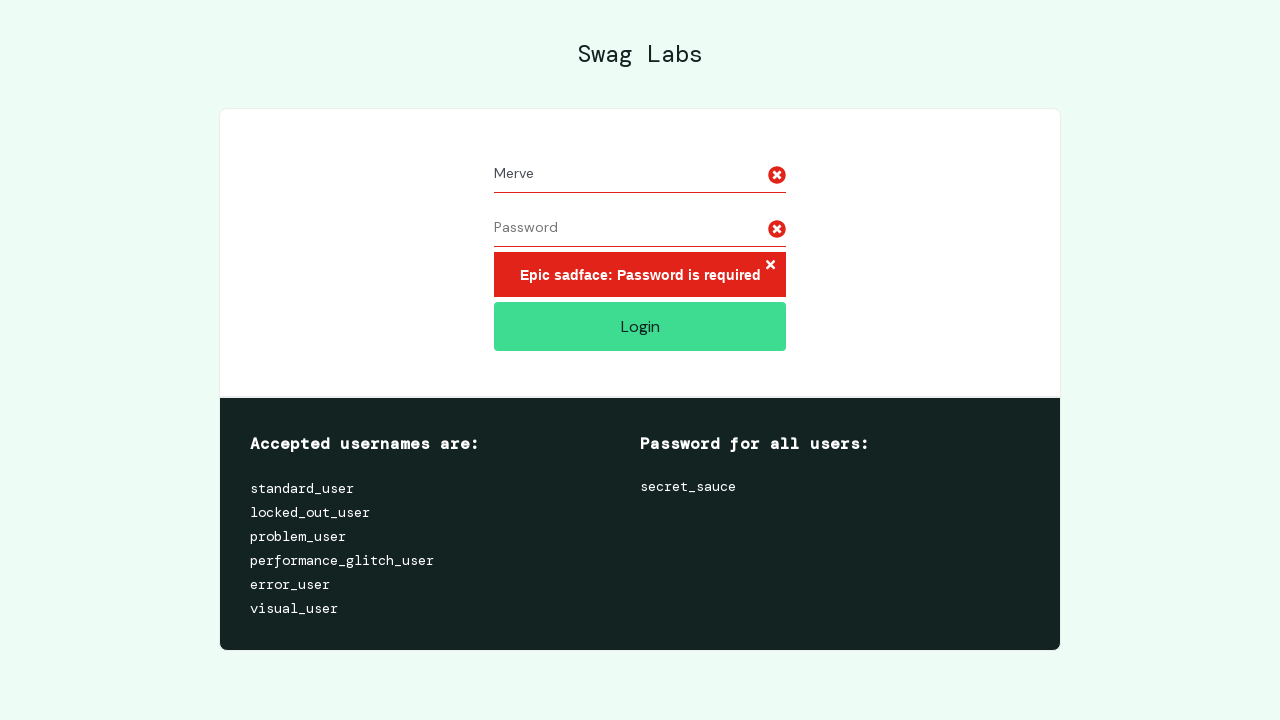

Verified error message is 'Epic sadface: Password is required'
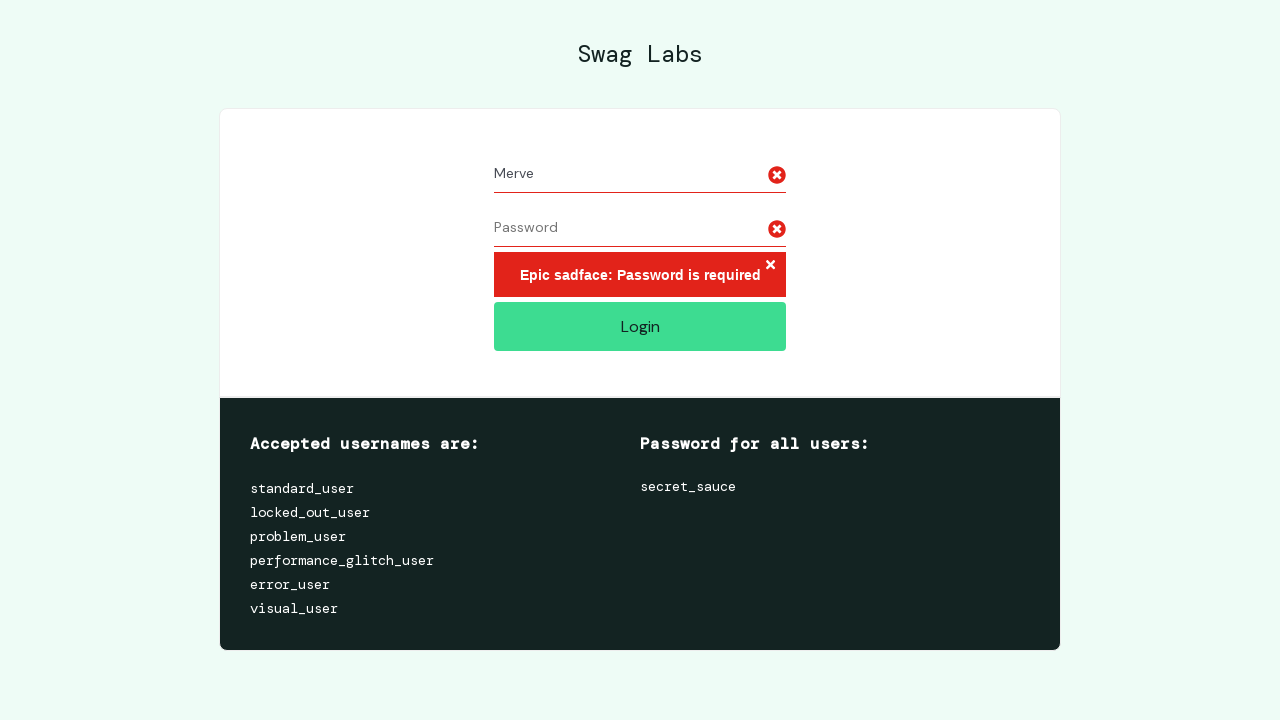

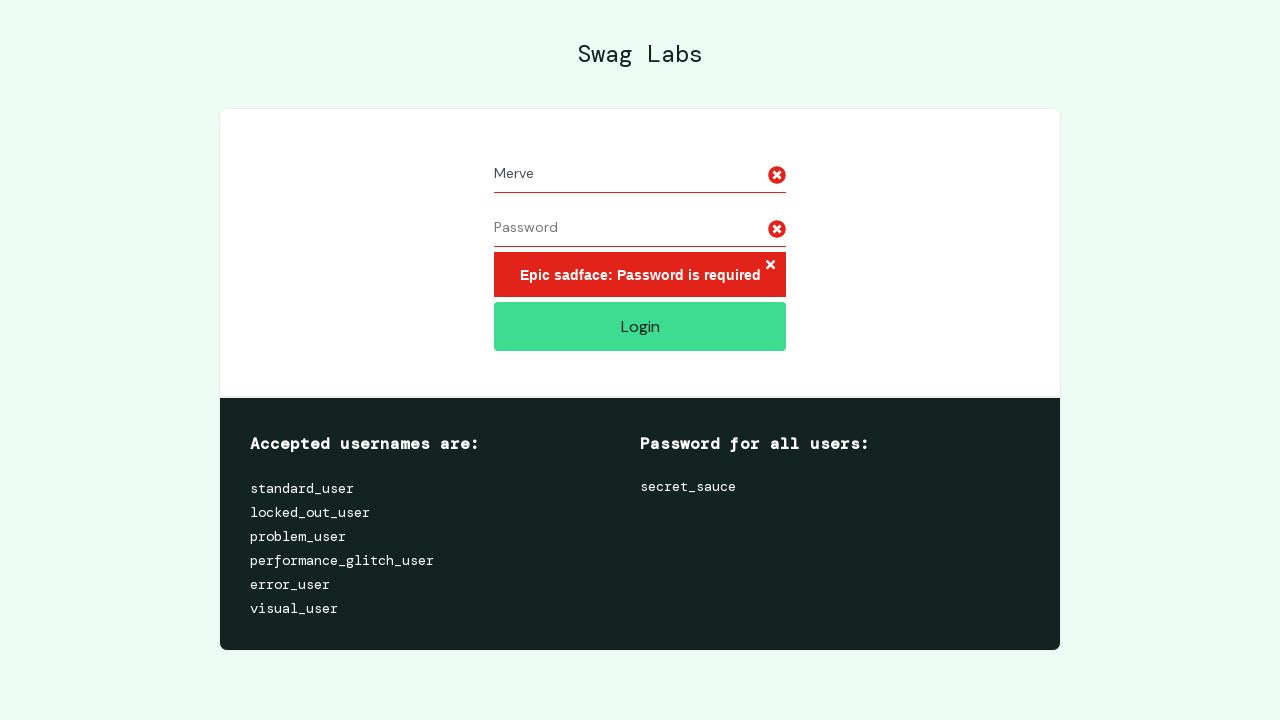